Tests JavaScript alert handling by clicking three different alert buttons (JS Alert, JS Confirm, JS Prompt) and accepting each alert dialog that appears.

Starting URL: https://the-internet.herokuapp.com/javascript_alerts

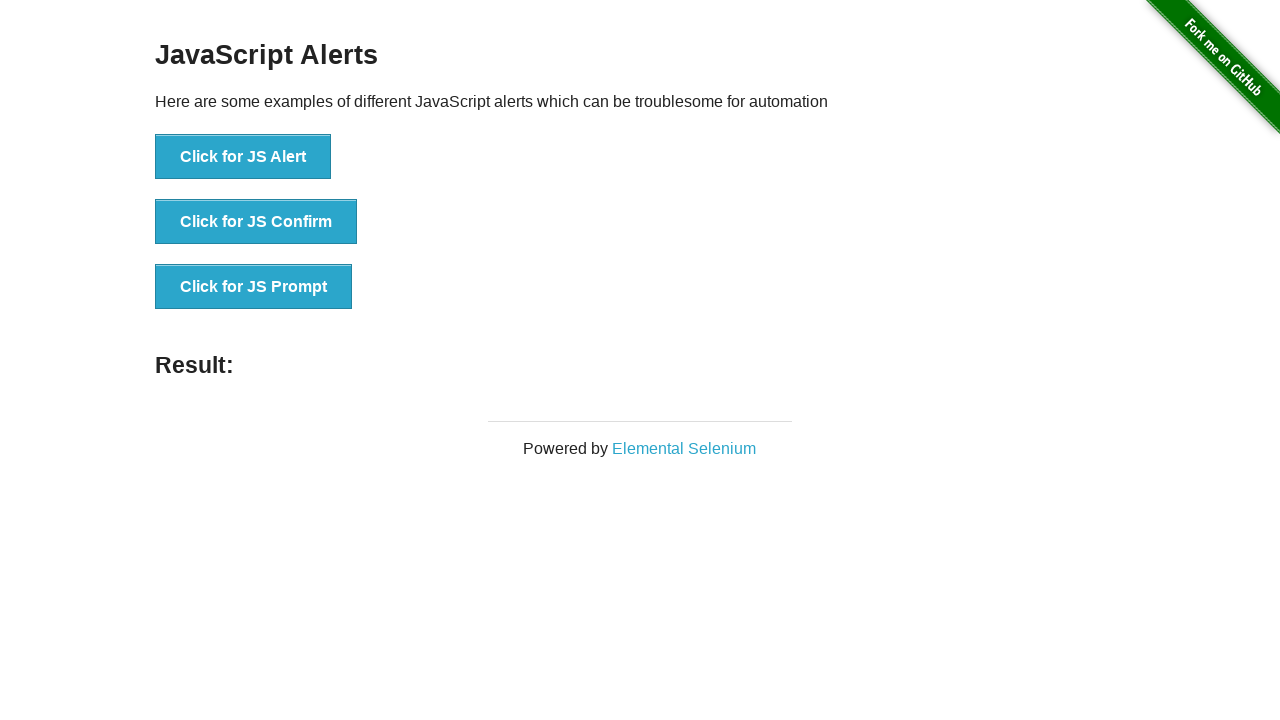

Clicked 'Click for JS Alert' button at (243, 157) on button[onclick='jsAlert()']
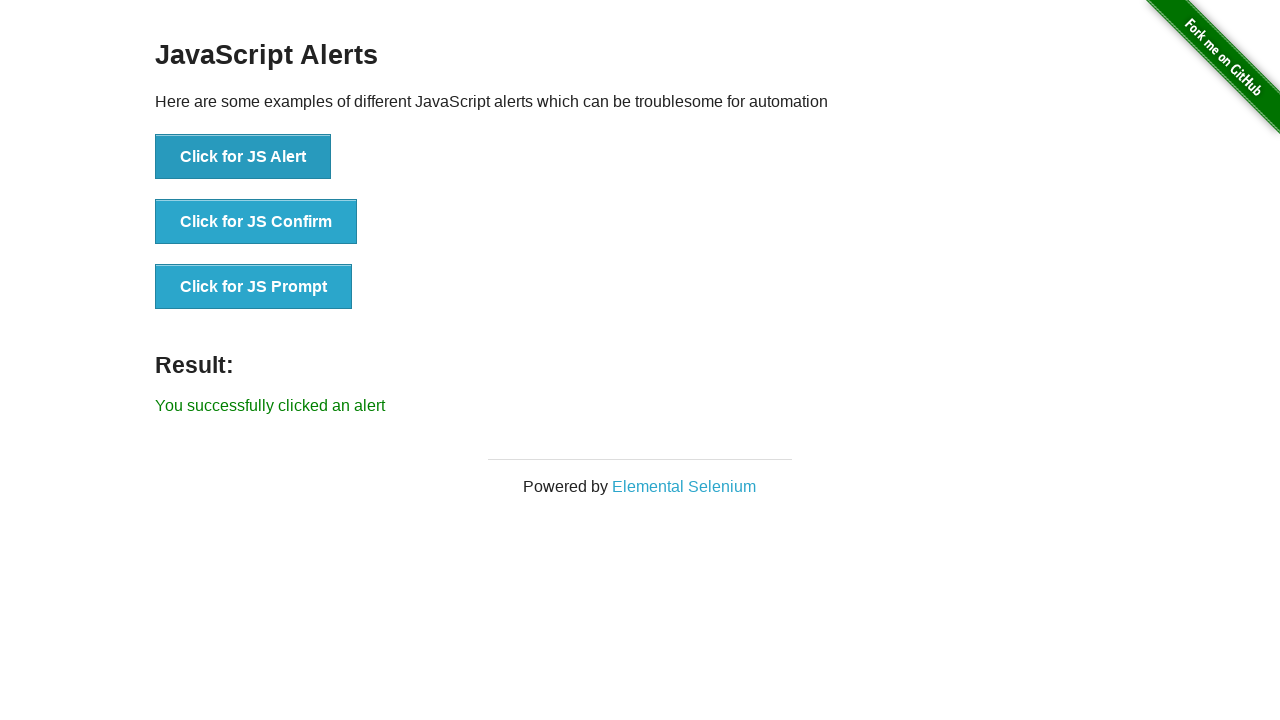

Registered dialog event handler to accept alerts
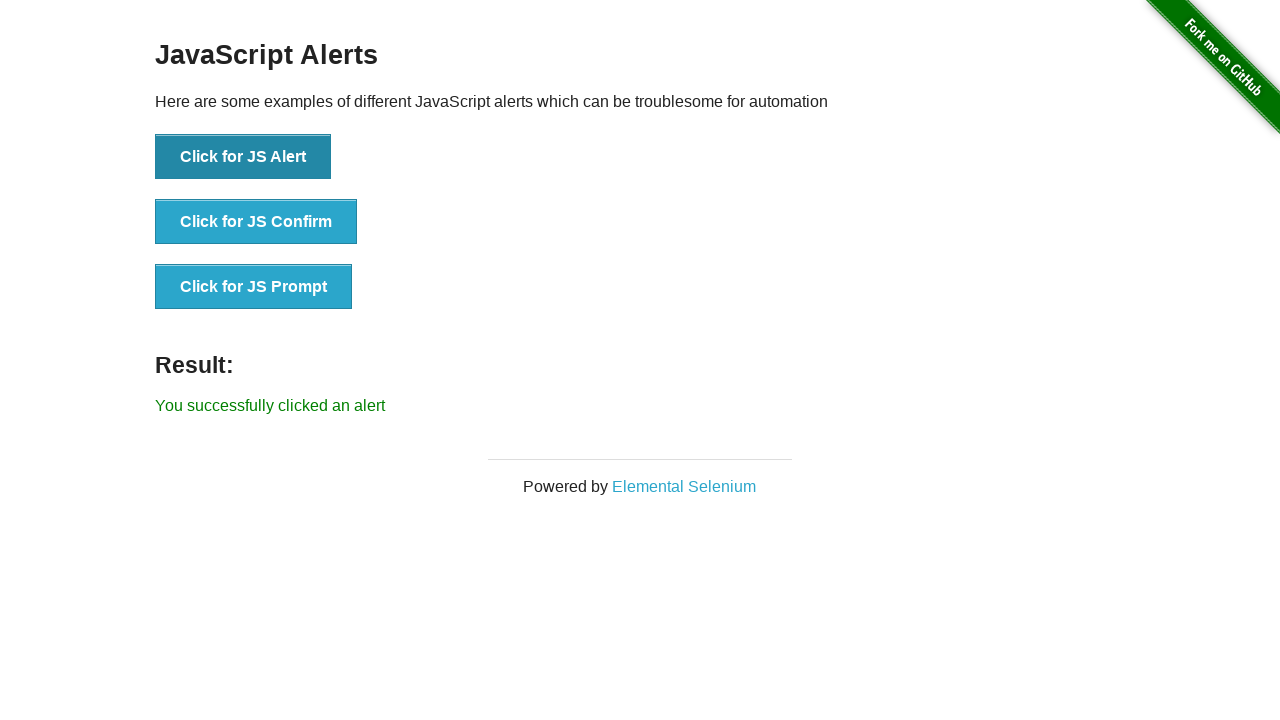

Waited 500ms to ensure dialog handler is set
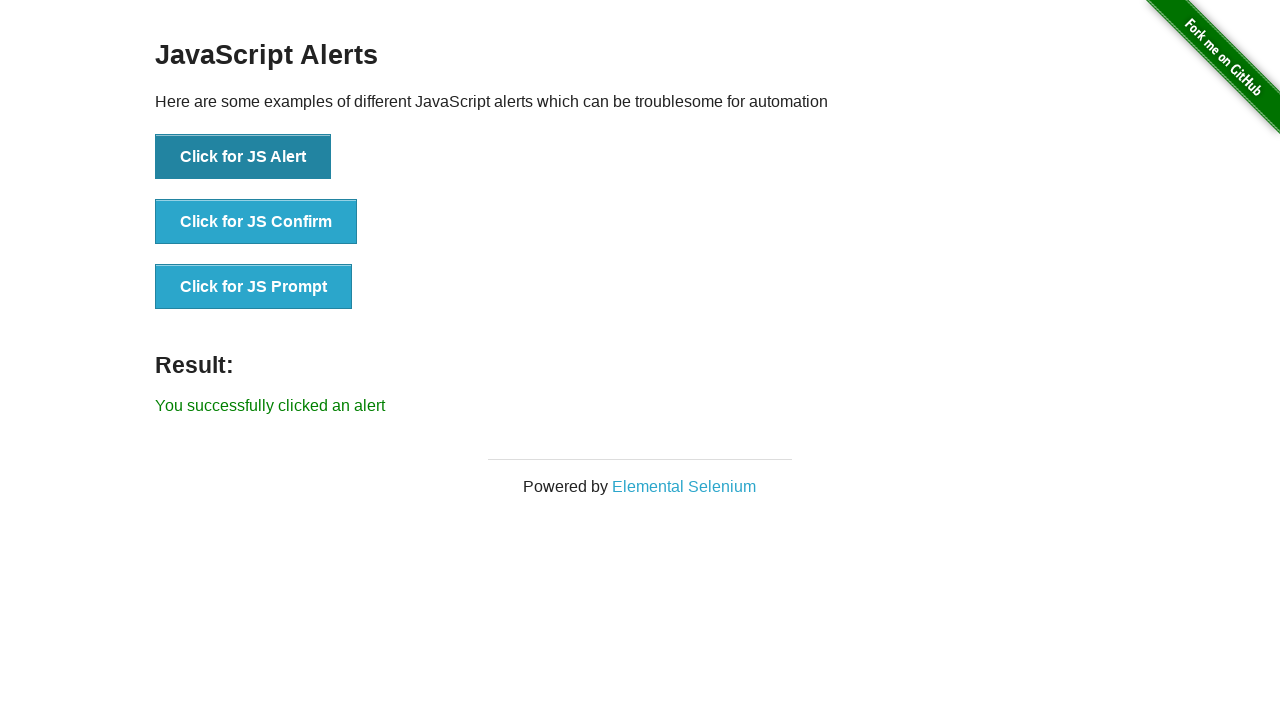

Clicked 'Click for JS Alert' button again and accepted the dialog at (243, 157) on button[onclick='jsAlert()']
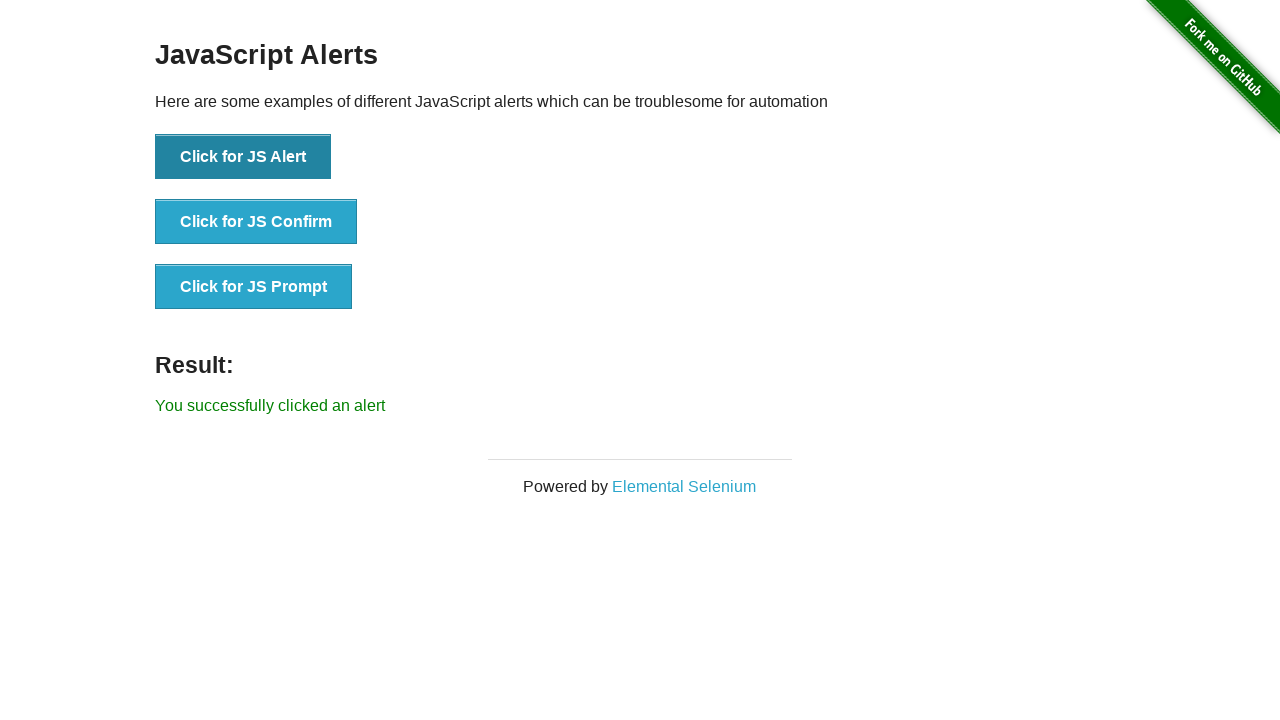

Registered dialog event handler function to accept alerts
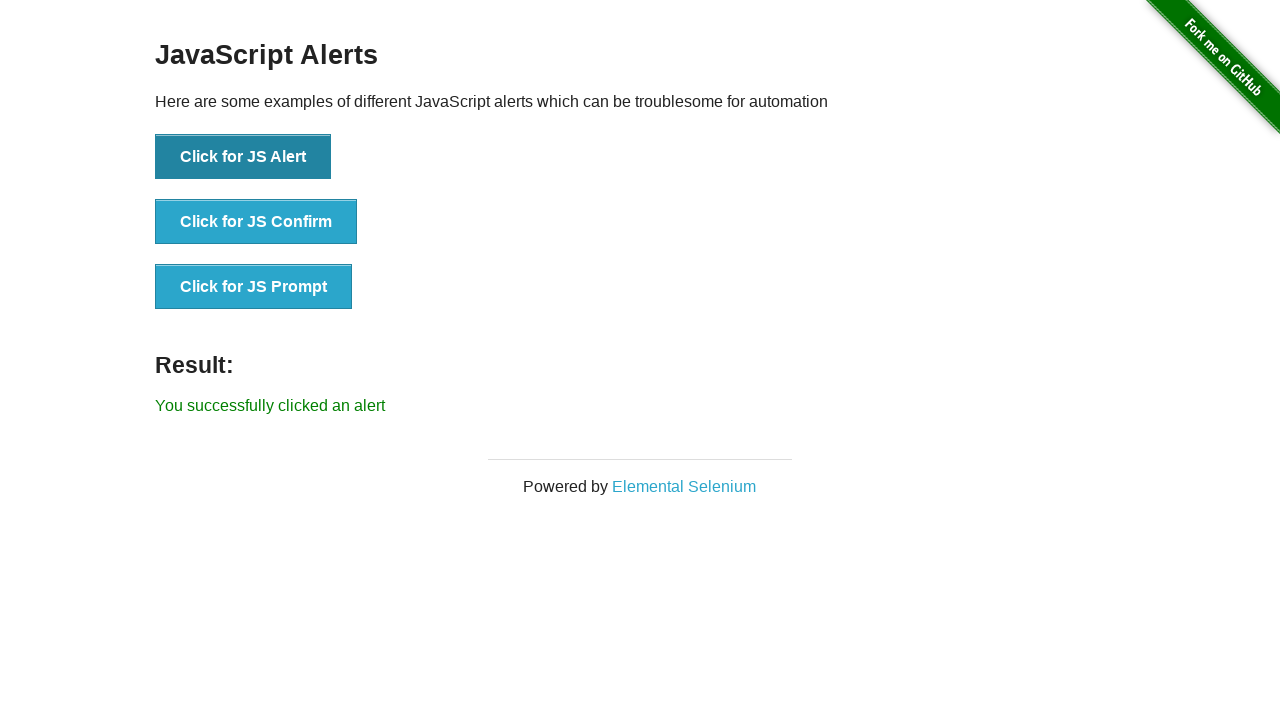

Clicked 'Click for JS Confirm' button and accepted the confirm dialog at (256, 222) on button[onclick='jsConfirm()']
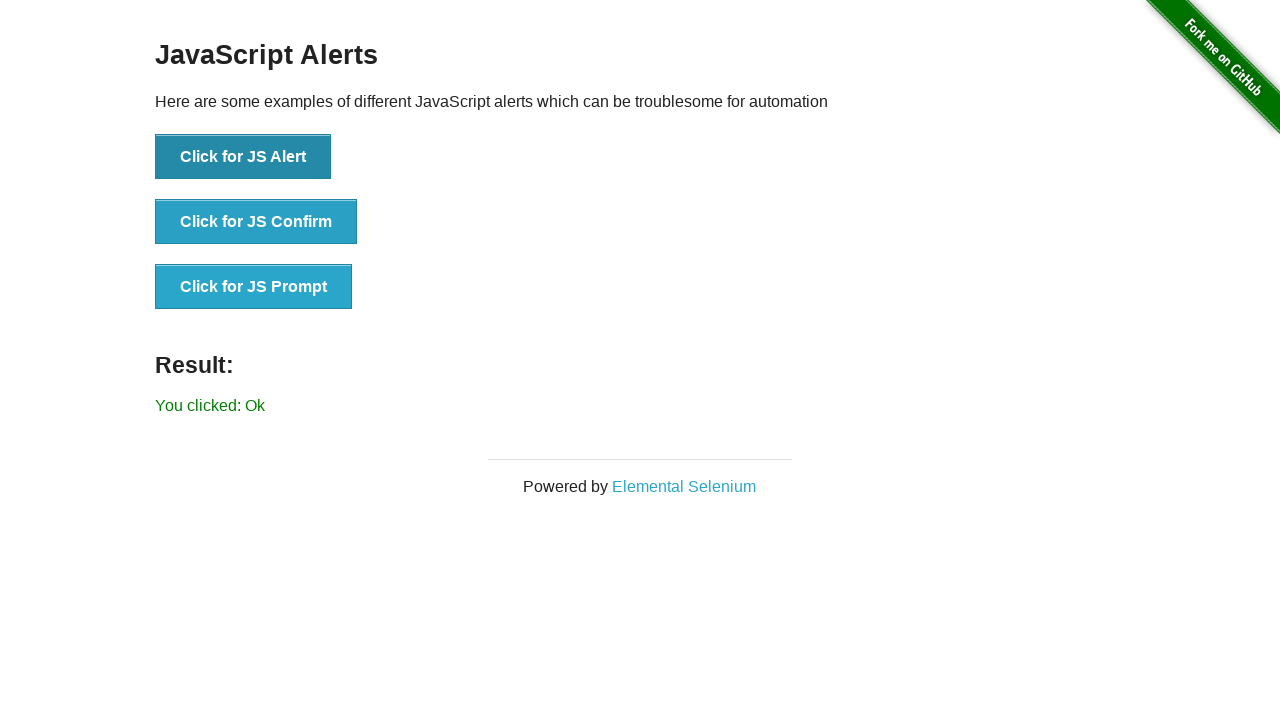

Waited for result element to appear after confirm dialog
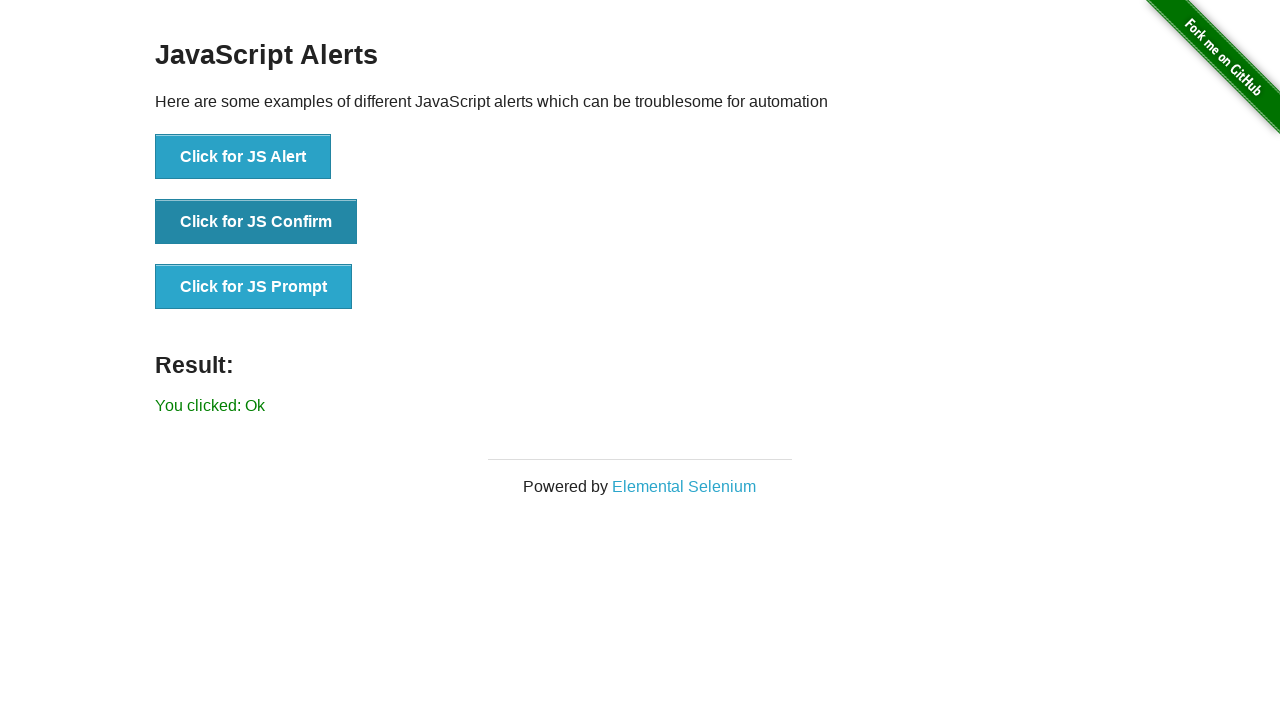

Clicked 'Click for JS Prompt' button and accepted the prompt dialog at (254, 287) on button[onclick='jsPrompt()']
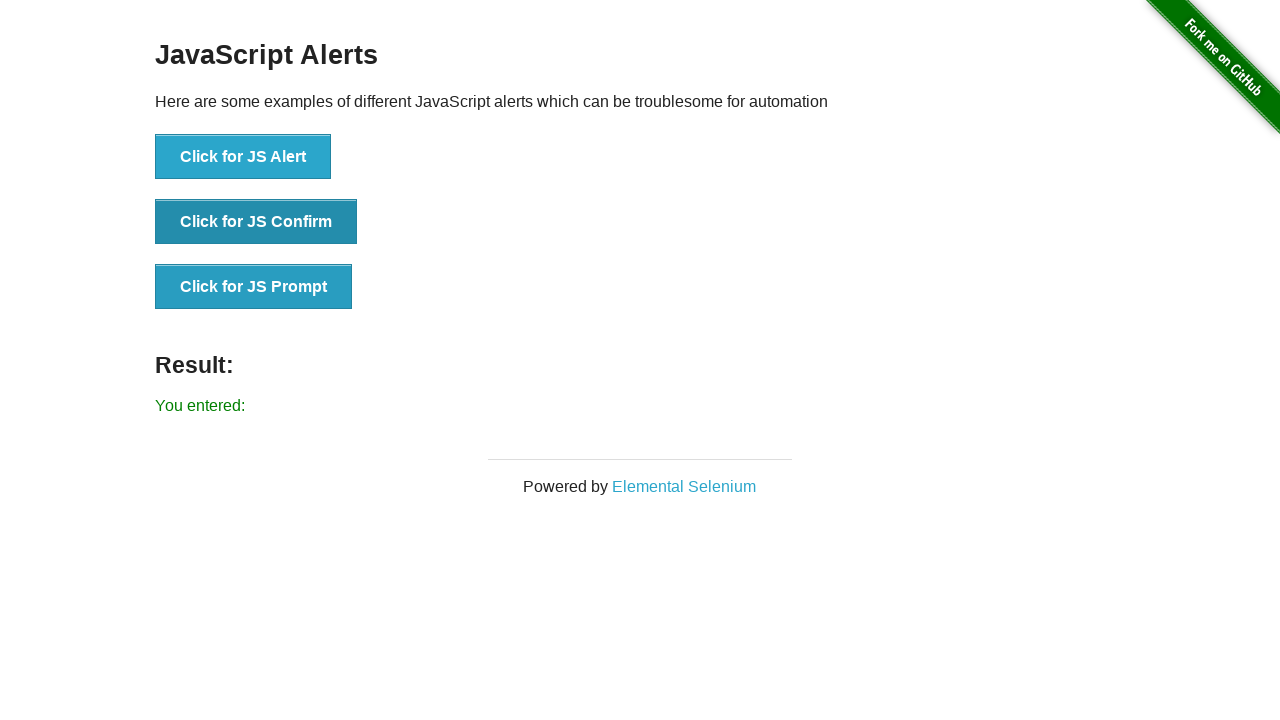

Waited for result element to appear after prompt dialog
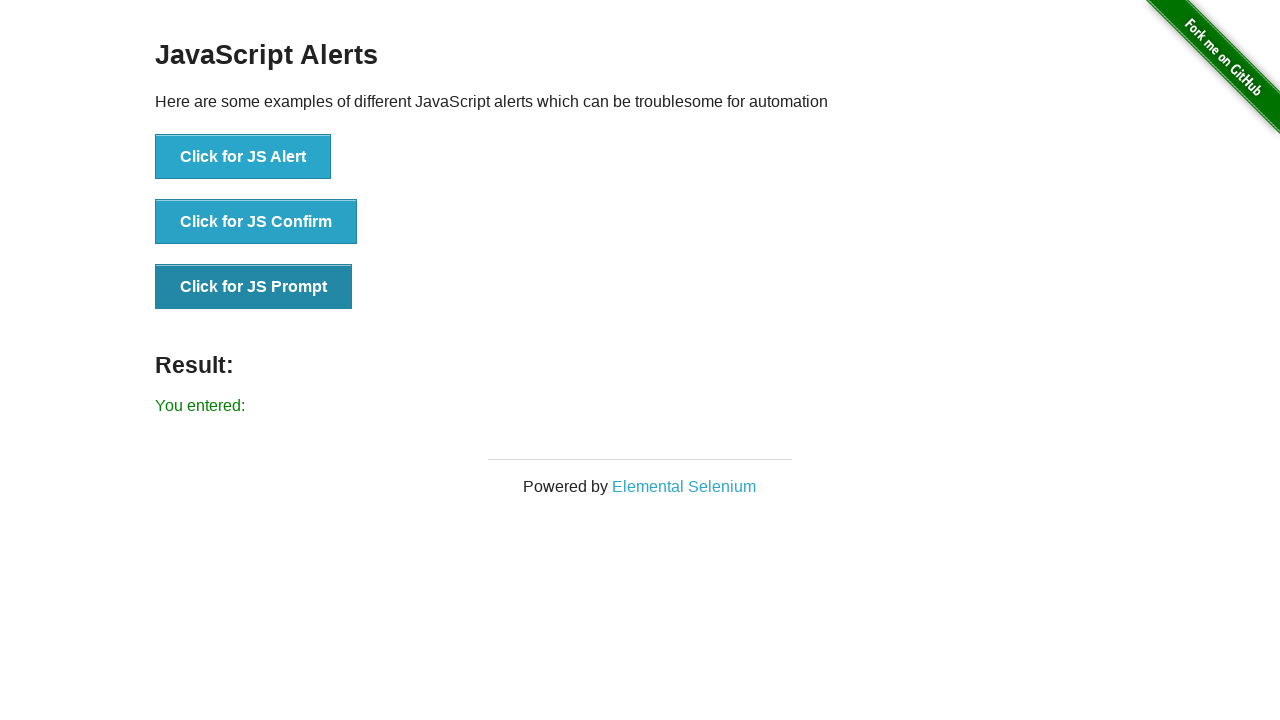

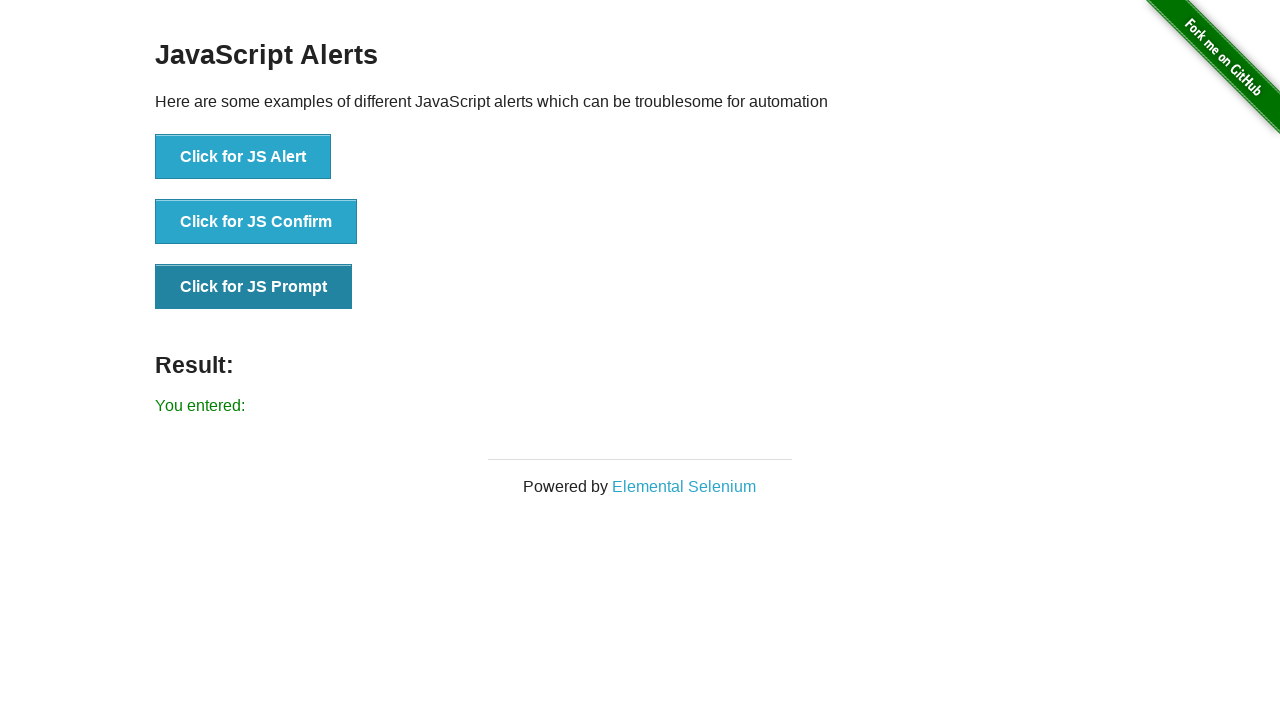